Tests contact form validation by filling fields and clicking outside to verify that validation errors do not appear when fields are properly filled.

Starting URL: http://jupiter.cloud.planittesting.com

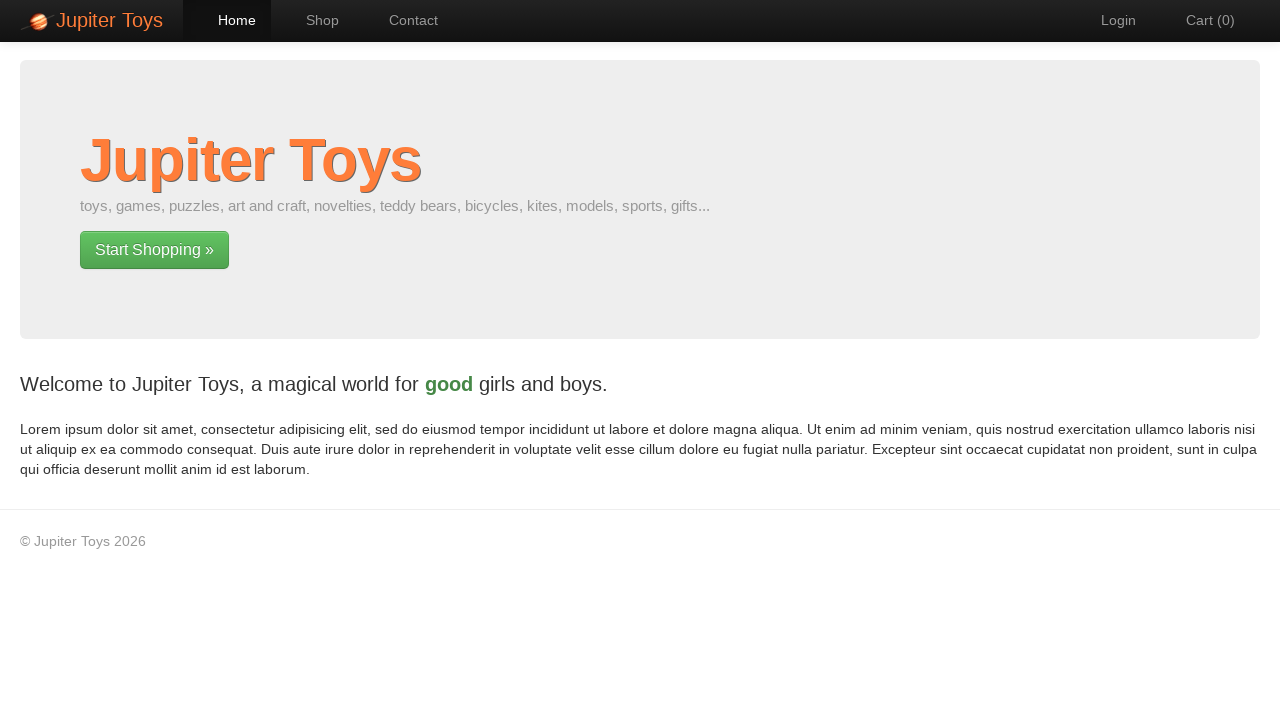

Clicked on Contact navigation link at (404, 20) on #nav-contact
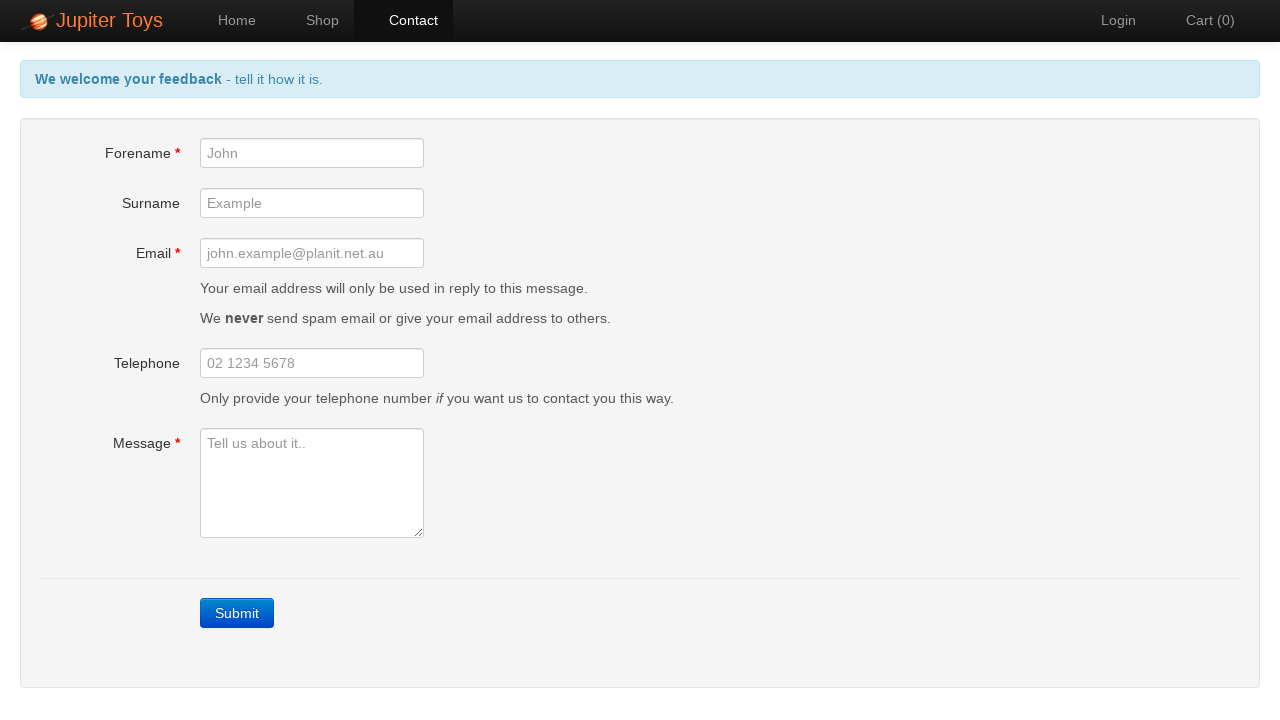

Submit button loaded and is visible
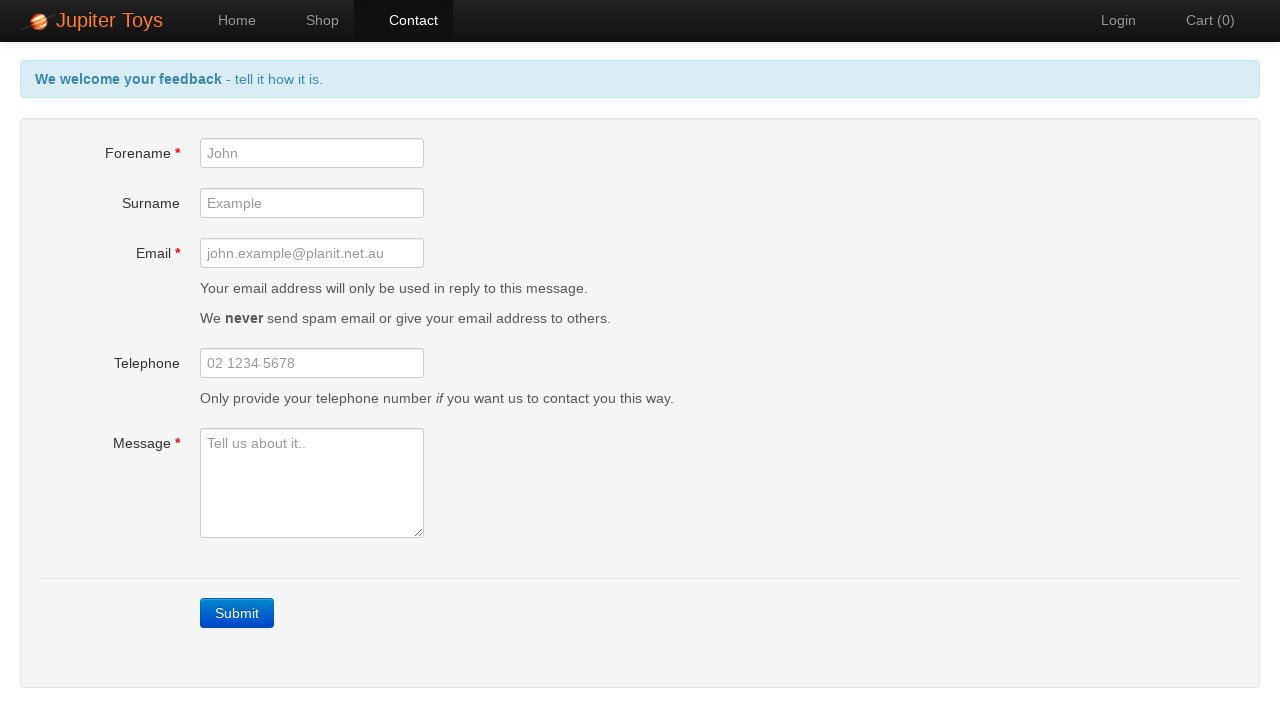

Filled forename field with 'David Chen' on #forename
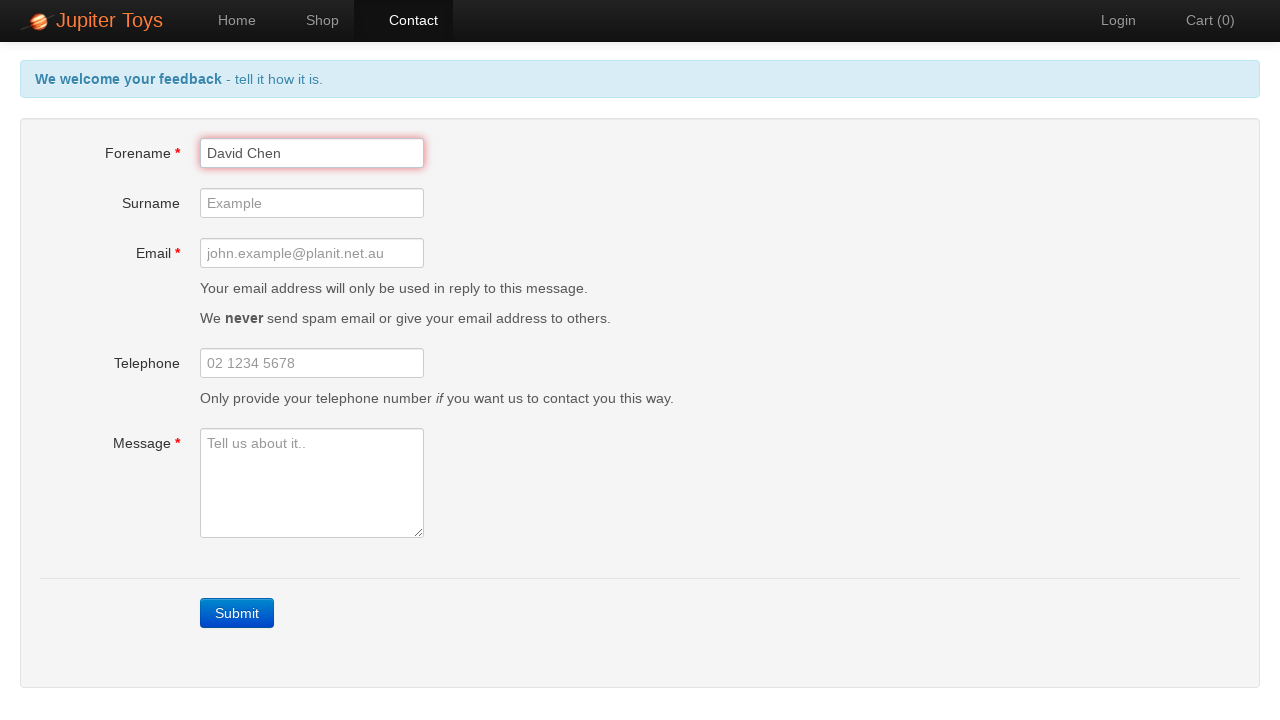

Filled email field with 'david.chen@testdomain.net' on #email
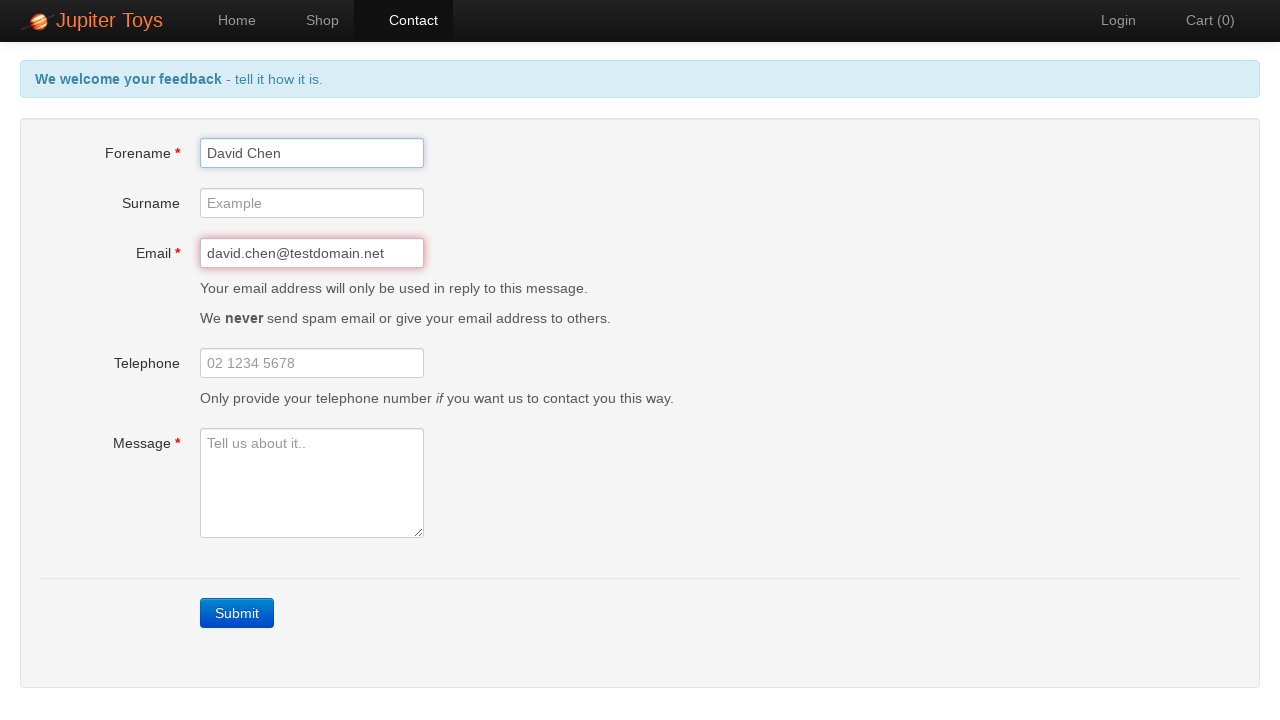

Filled message field with test content on #message
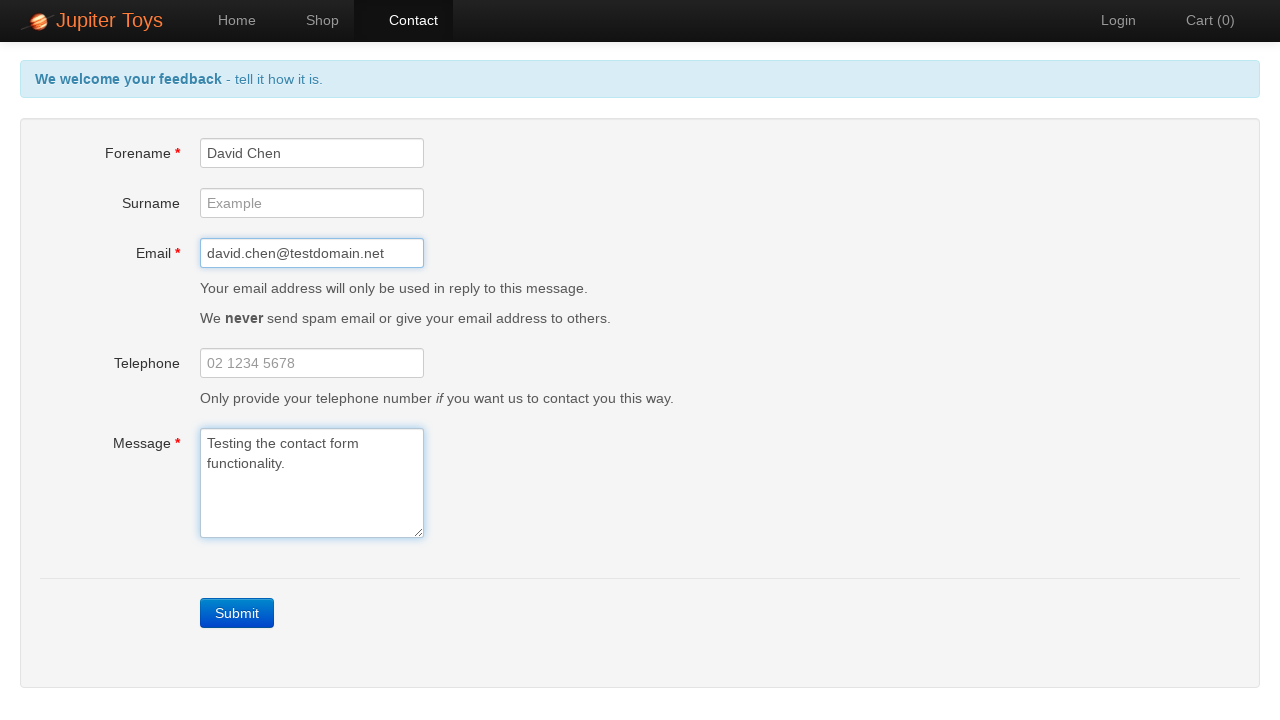

Clicked outside message field to trigger blur event at (500, 300) on body
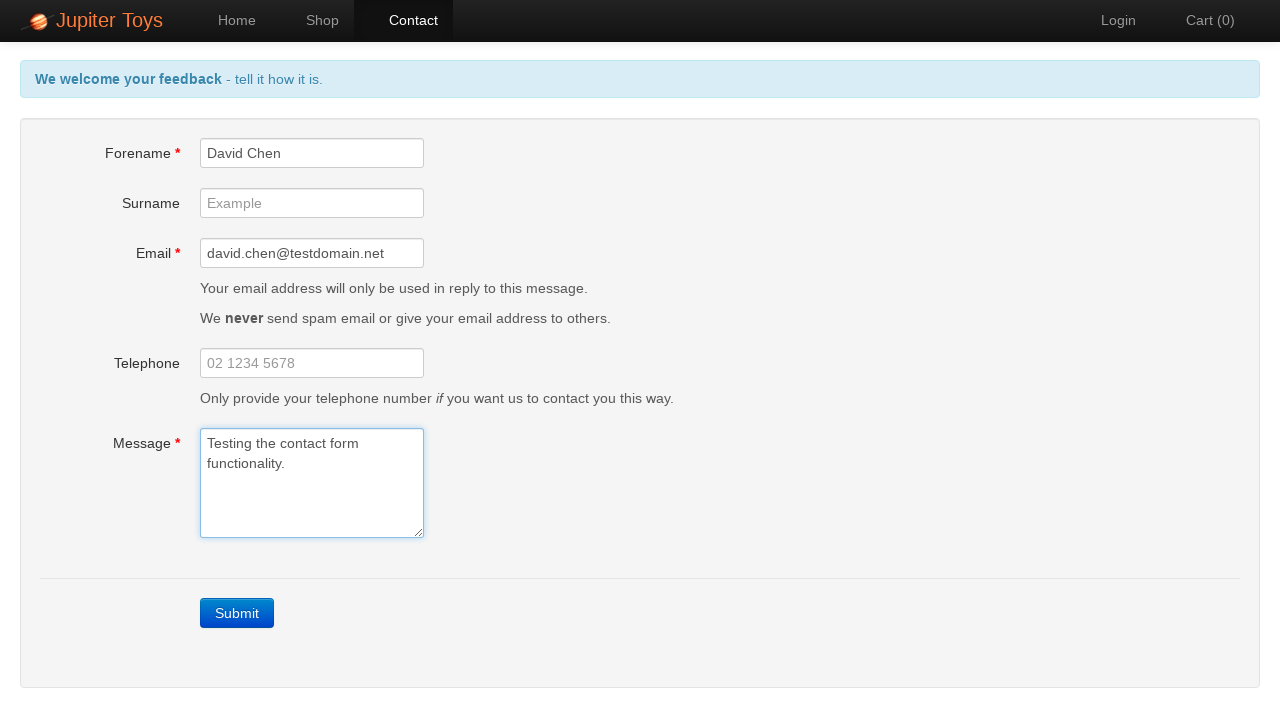

Waited for validation processing to complete
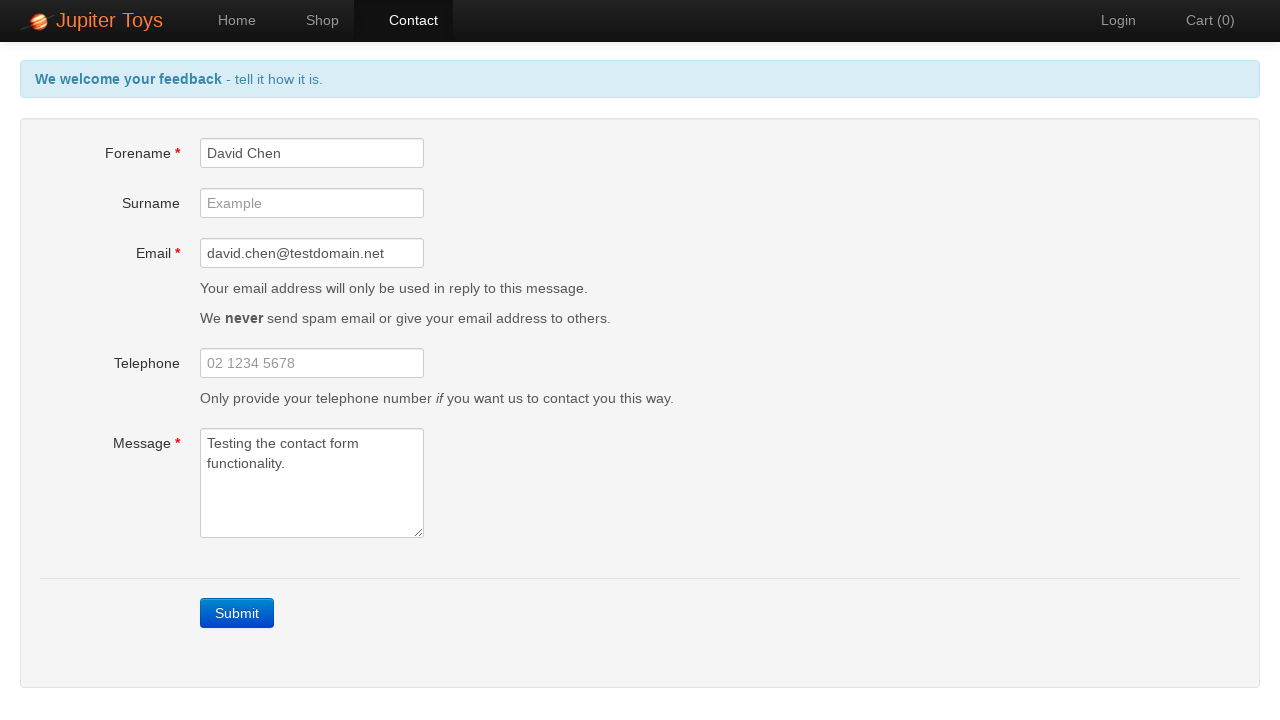

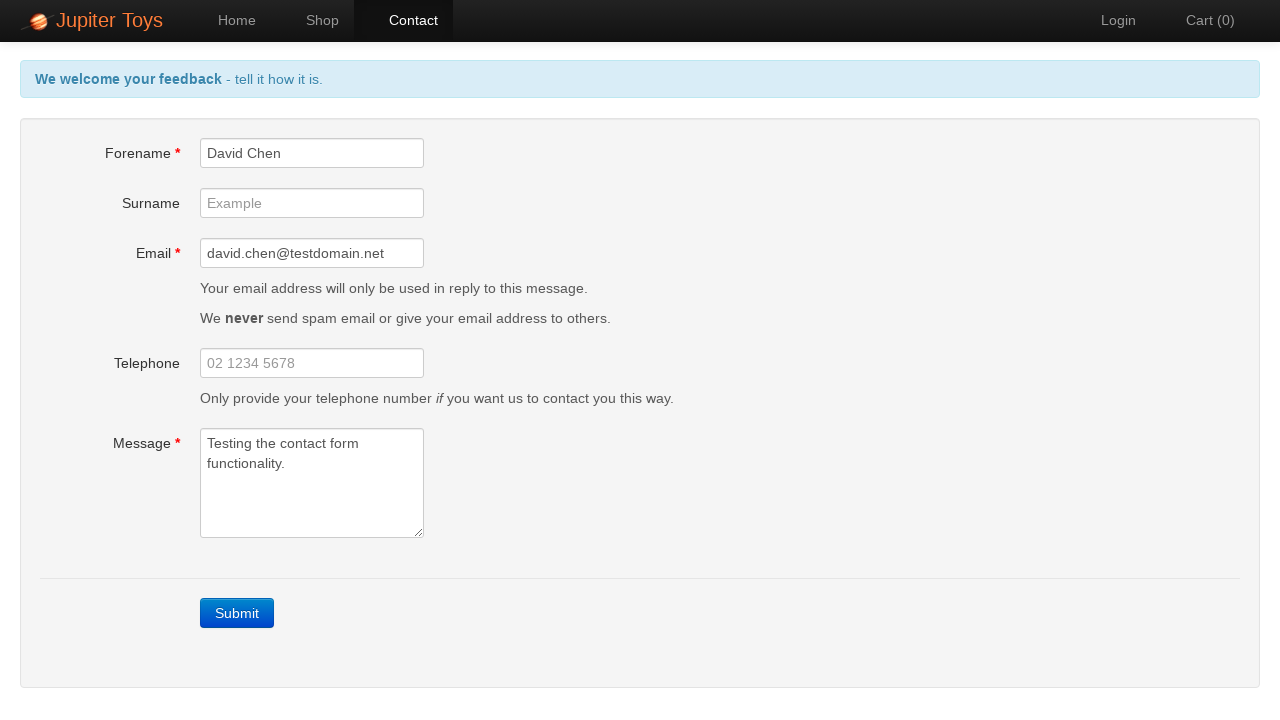